Tests multiple dropdown selections on a form by selecting specific values from various dropdown menus

Starting URL: https://grotechminds.com/dropdown/

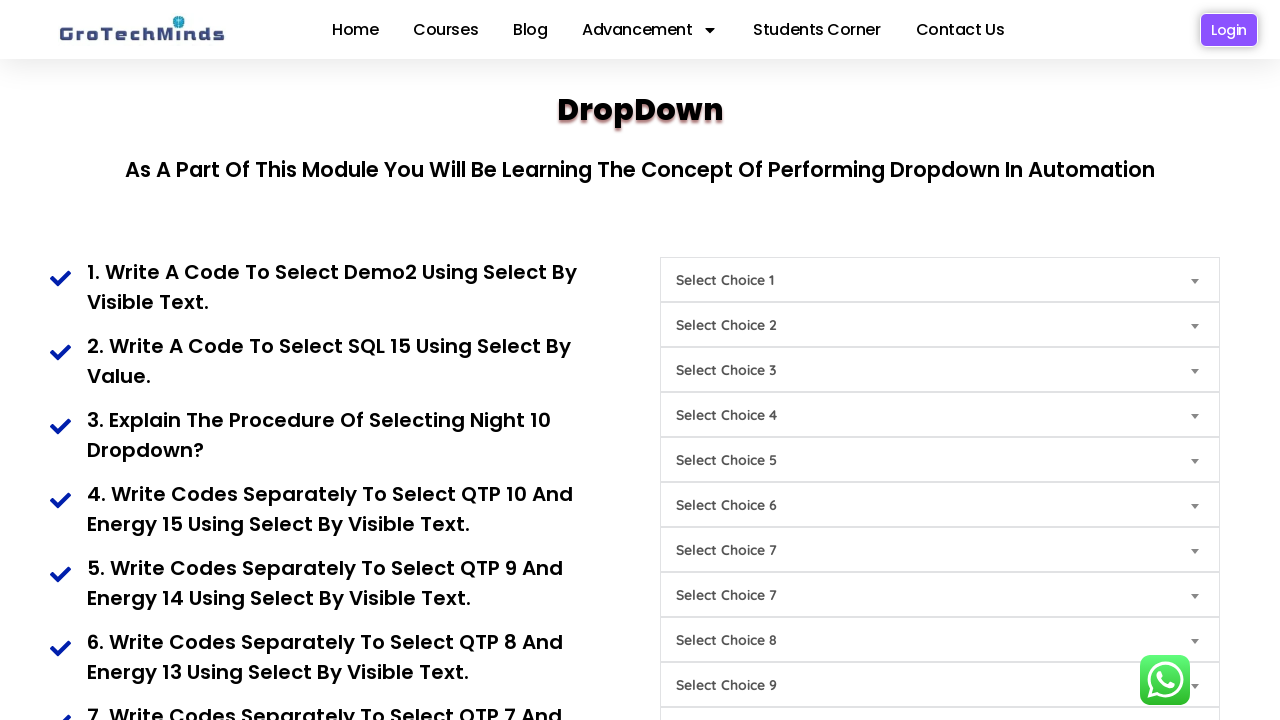

Selected 'Demo2' from Choice1 dropdown on #Choice1
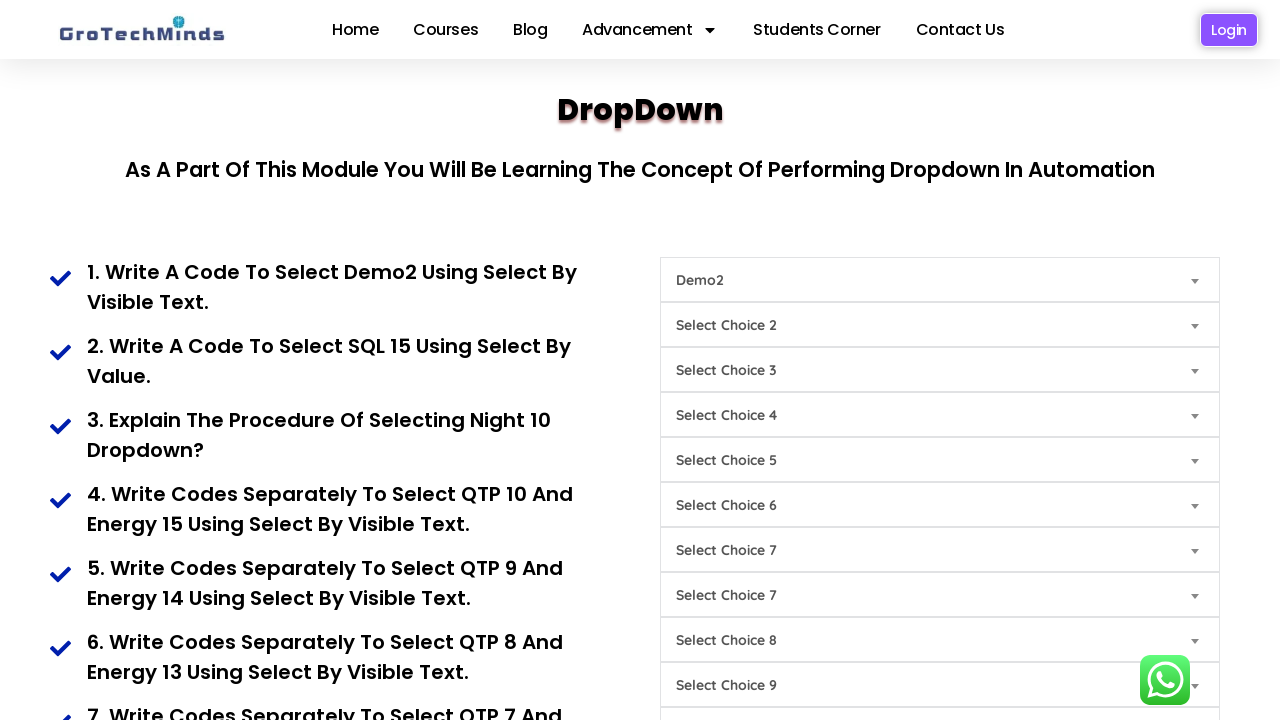

Selected 'SQL15' from Choice9 dropdown on #Choice9
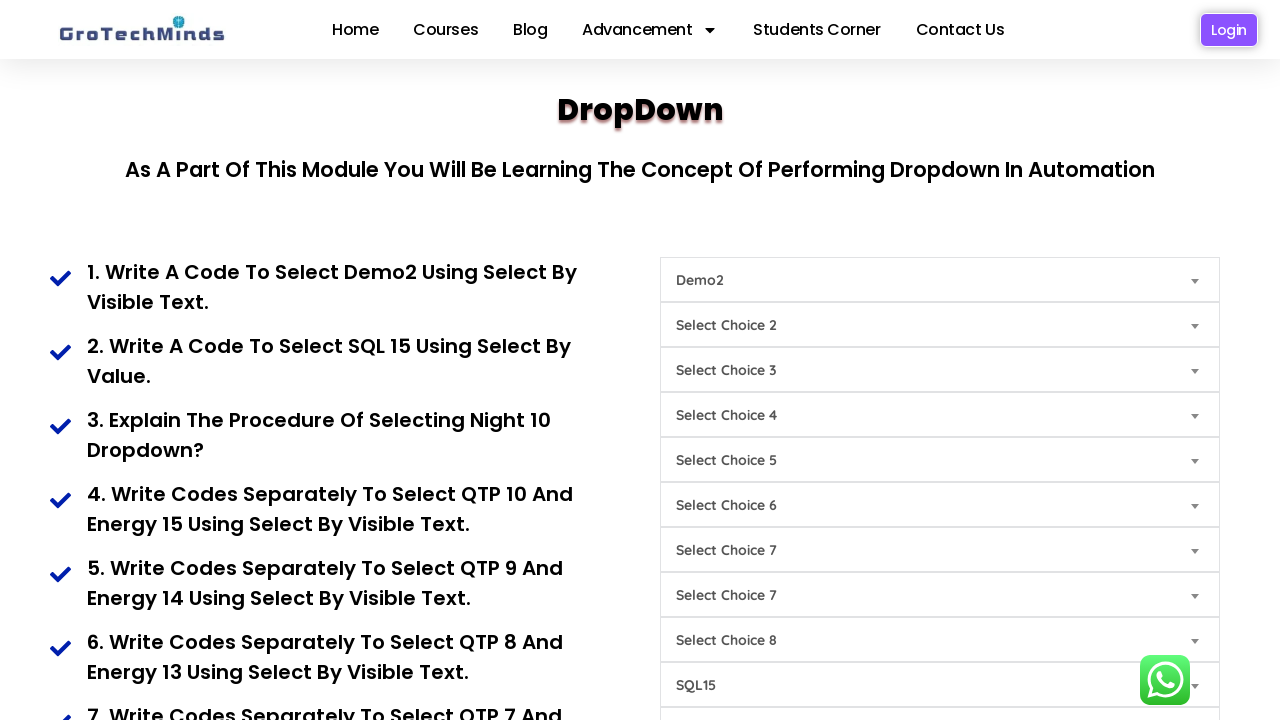

Selected 'Night10' from Choice6 dropdown on #Choice6
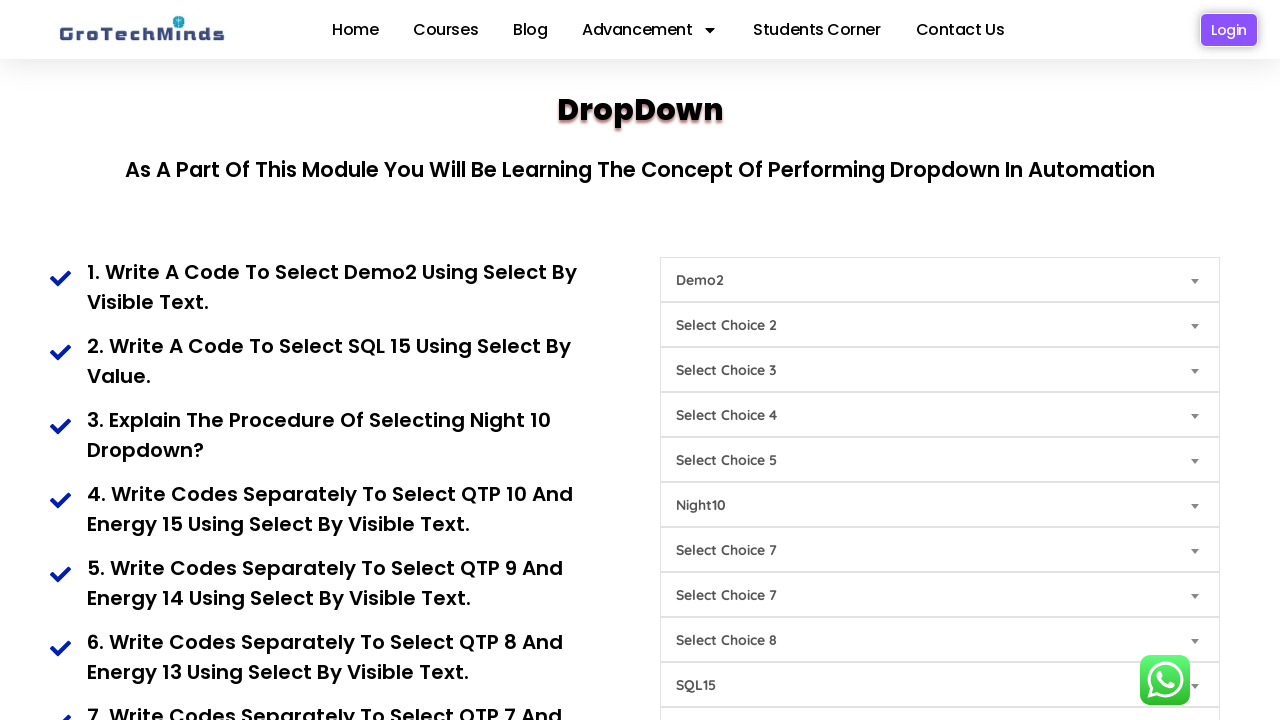

Selected 'Energy15' from Choice4 dropdown on #Choice4
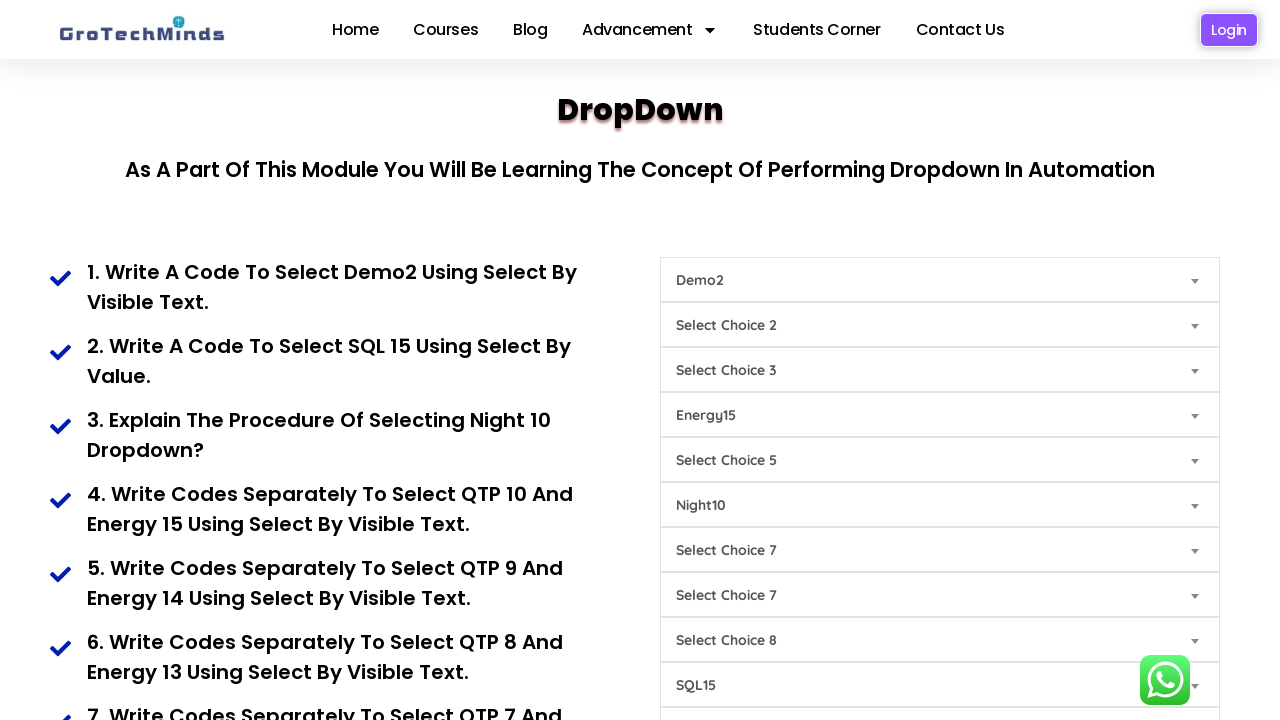

Selected 'QTP10' from Choice8 dropdown on #Choice8
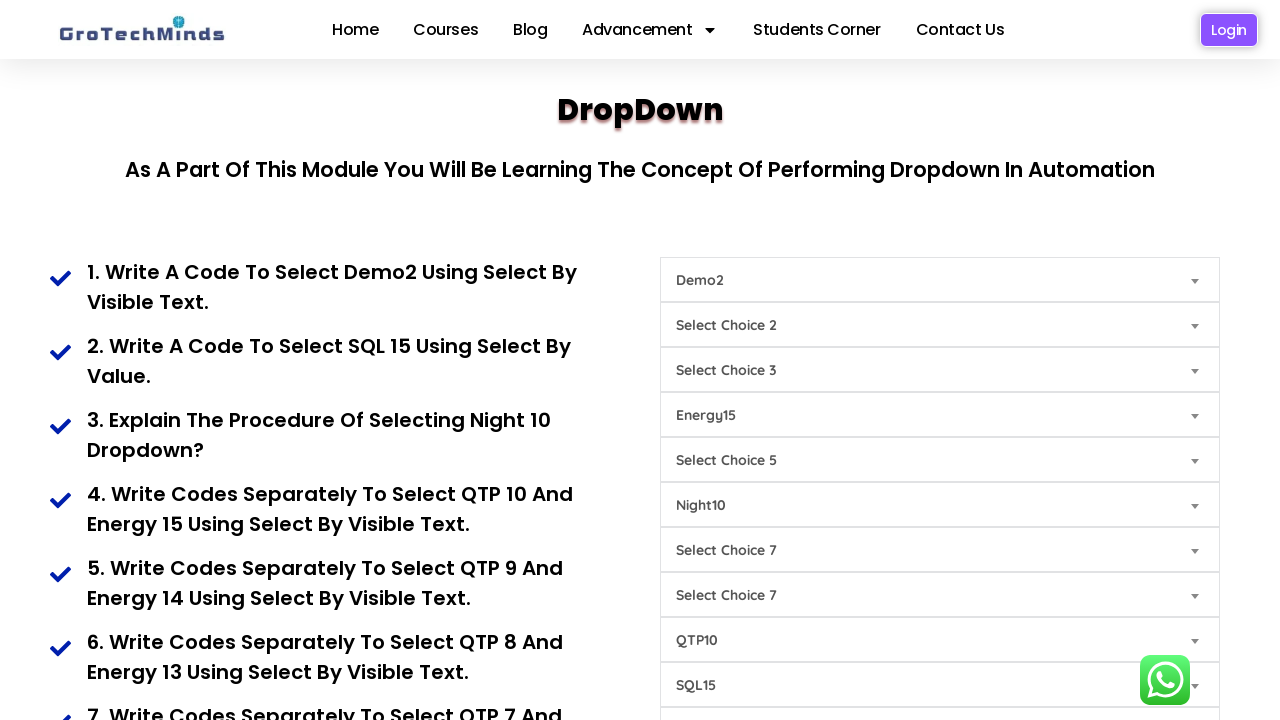

Selected 'practice3' from Choice2 dropdown on #Choice2
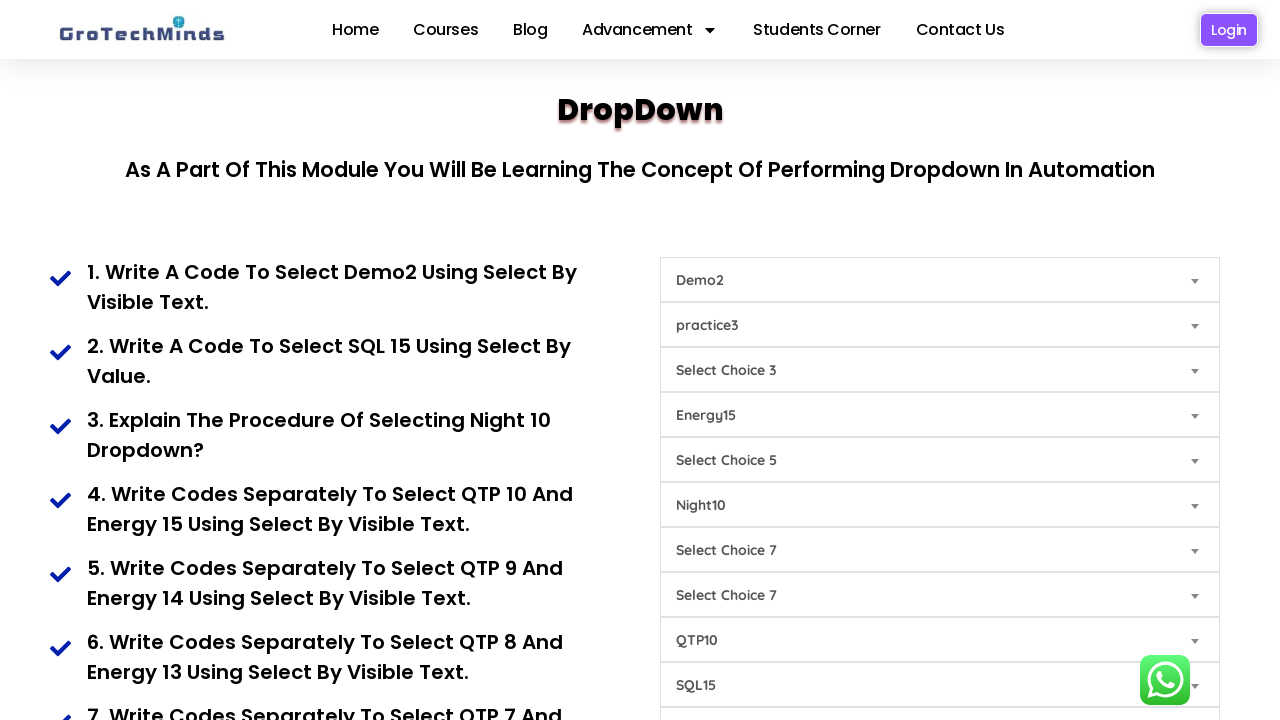

Selected 'Power4' from Choice3 dropdown on #Choice3
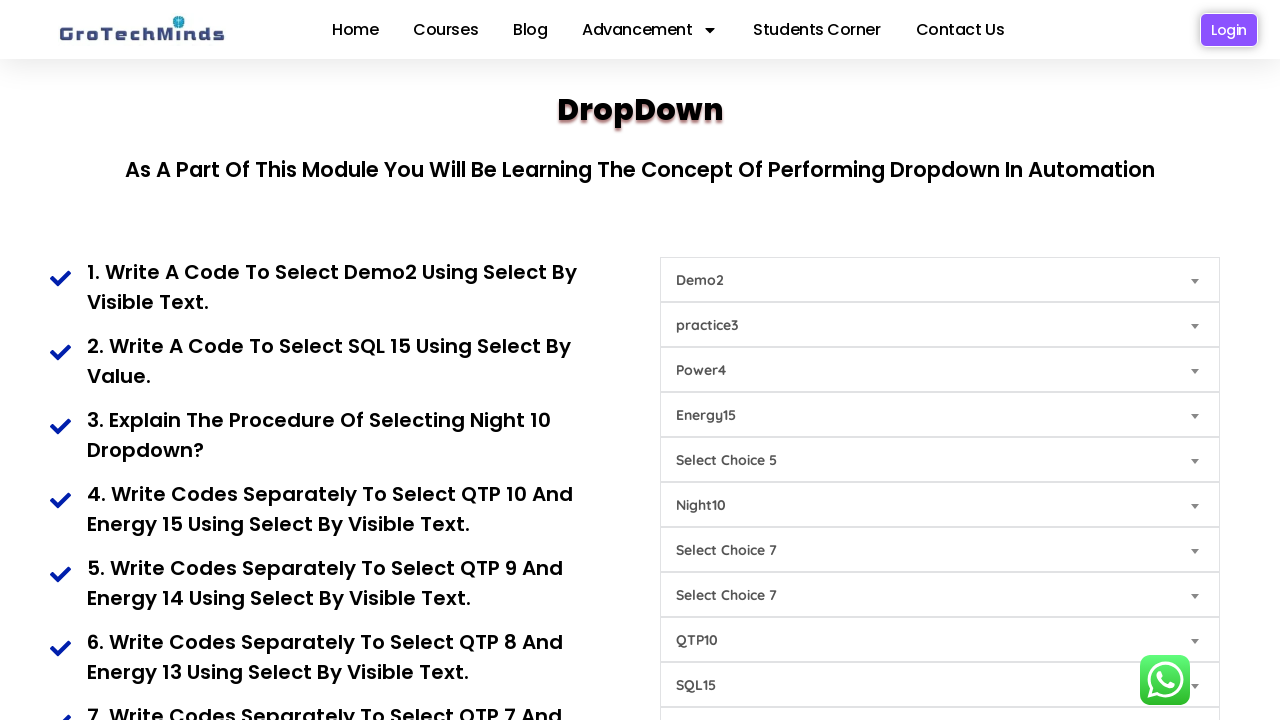

Selected 'Day6' from Choice5 dropdown on #Choice5
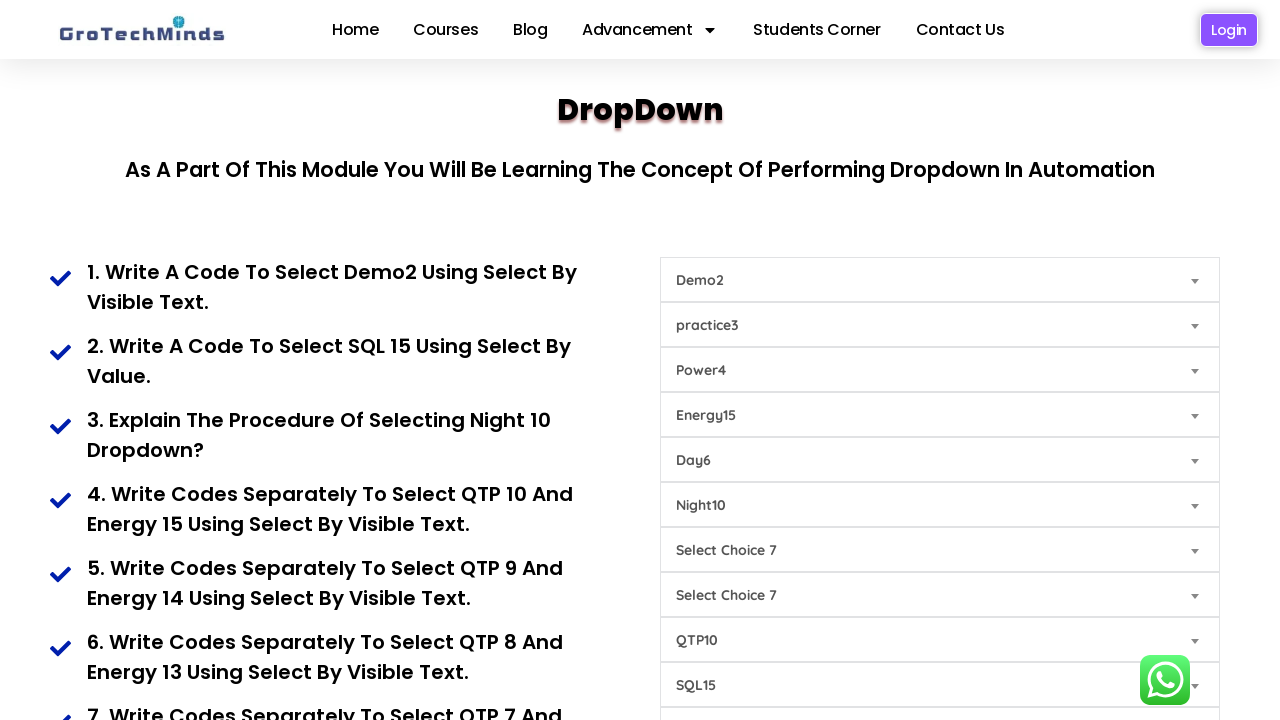

Selected 'CoreJava3' from Choice10 dropdown on #Choice10
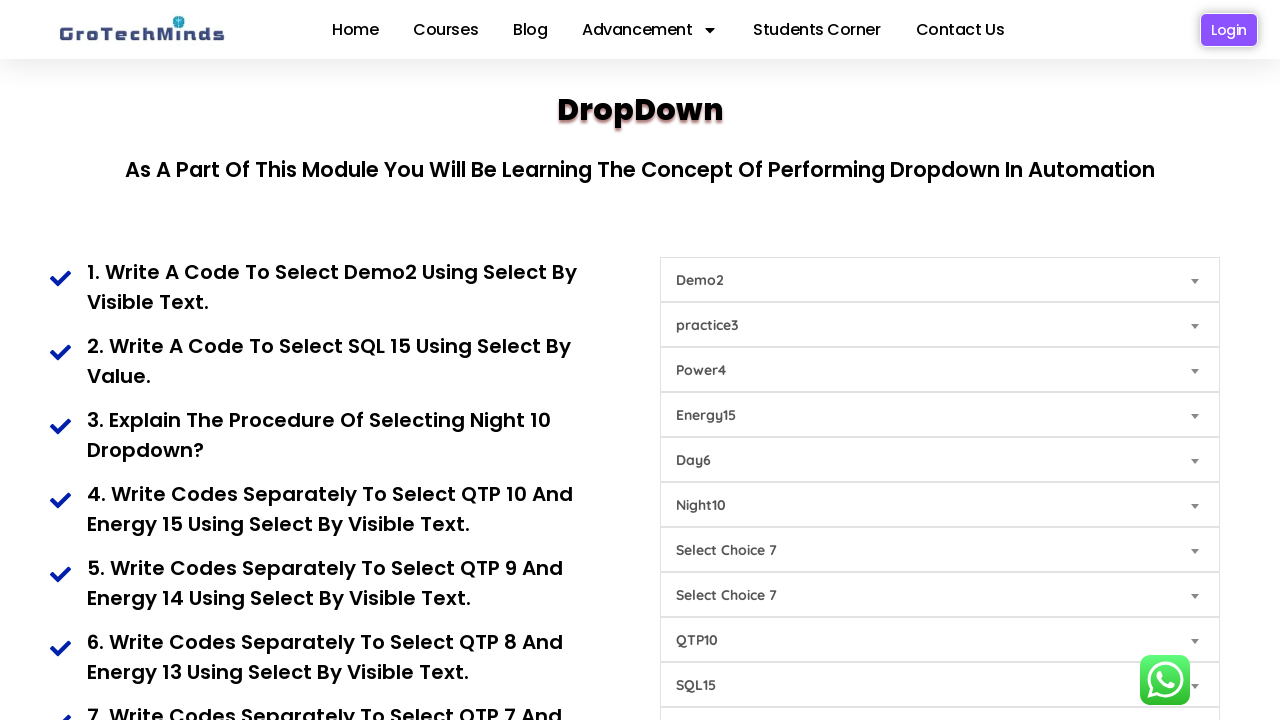

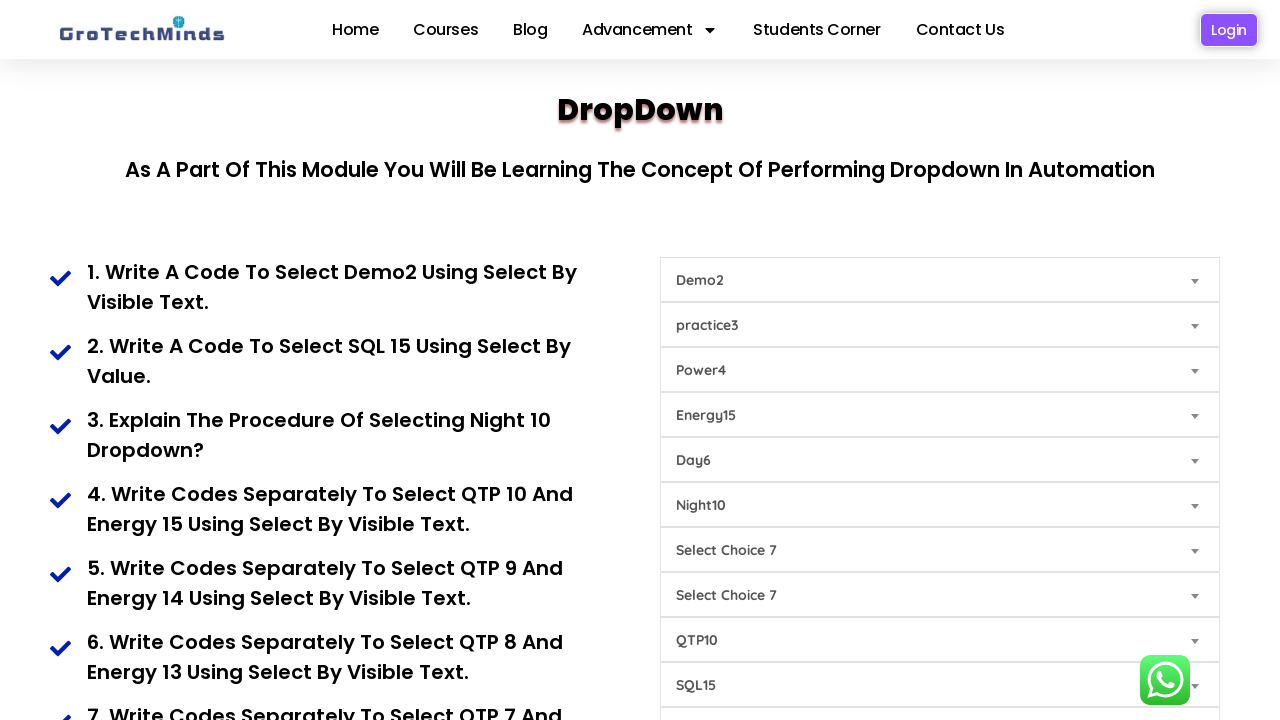